Tests different button click types including regular click, double click, and right click on DemoQA buttons page

Starting URL: https://demoqa.com/

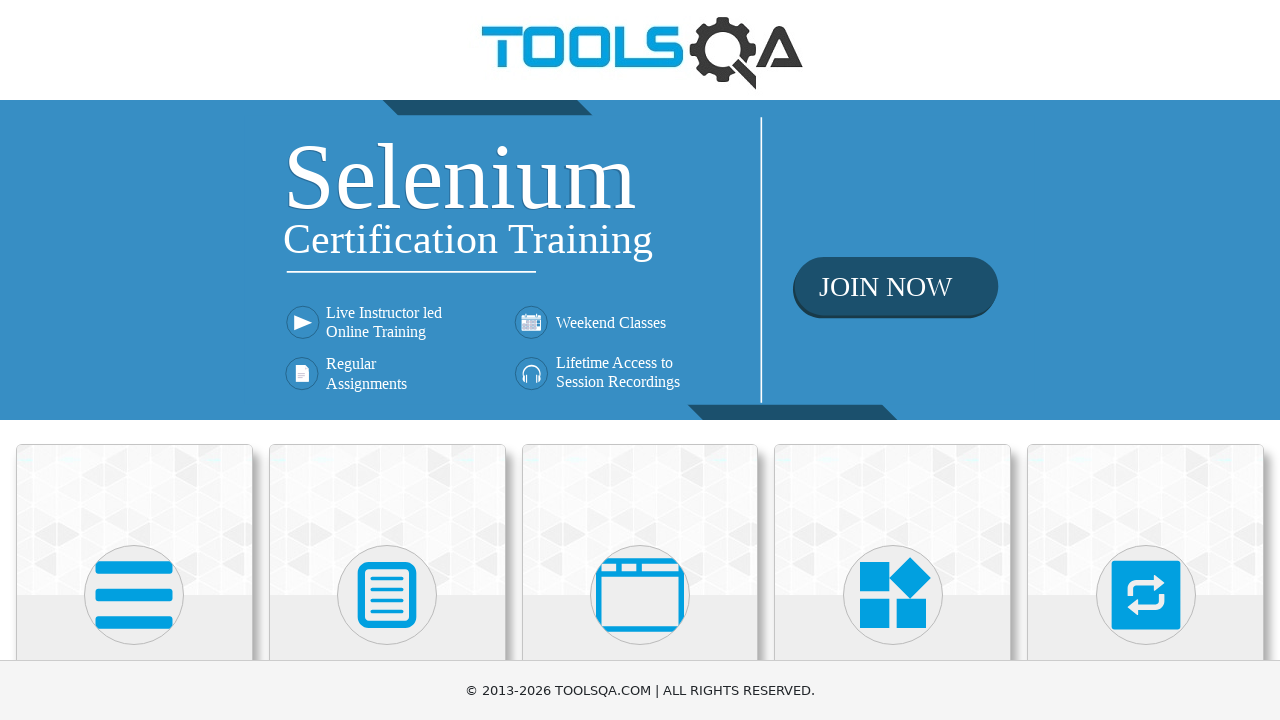

Clicked on Elements section at (134, 360) on internal:text="Elements"i
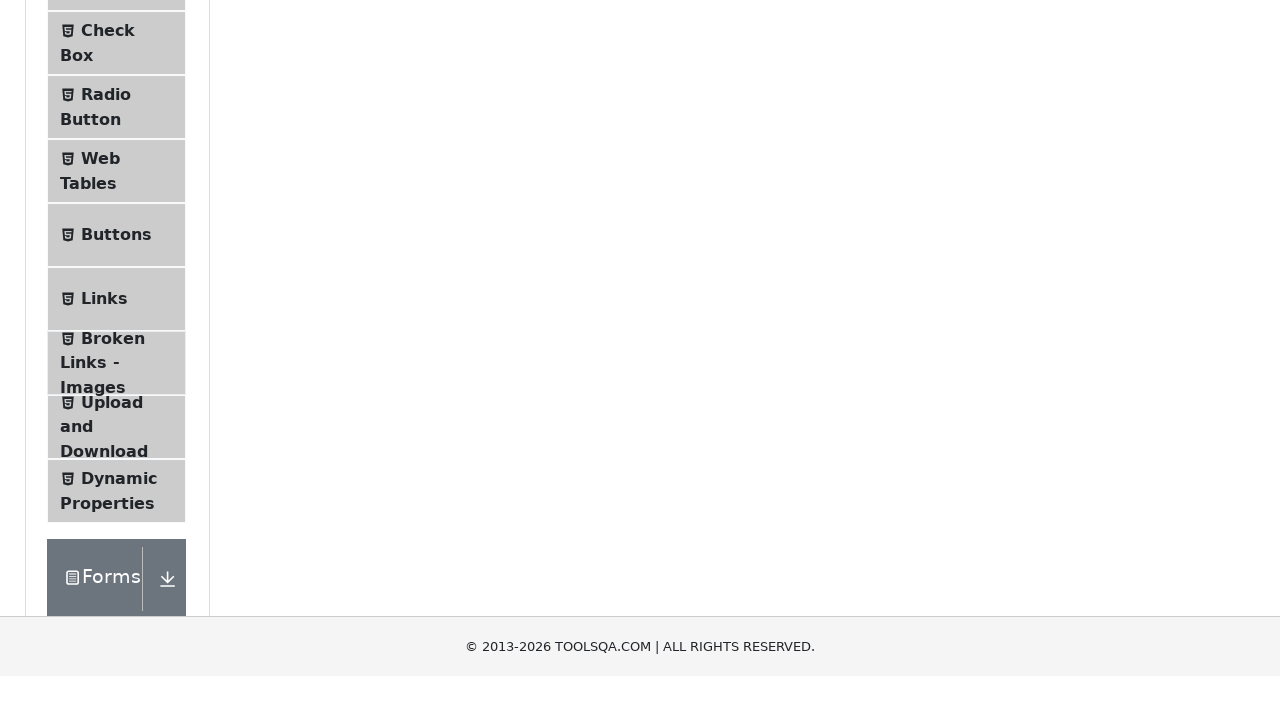

Navigated to Buttons page at (116, 517) on .menu-list .btn-light#item-4 >> nth=0
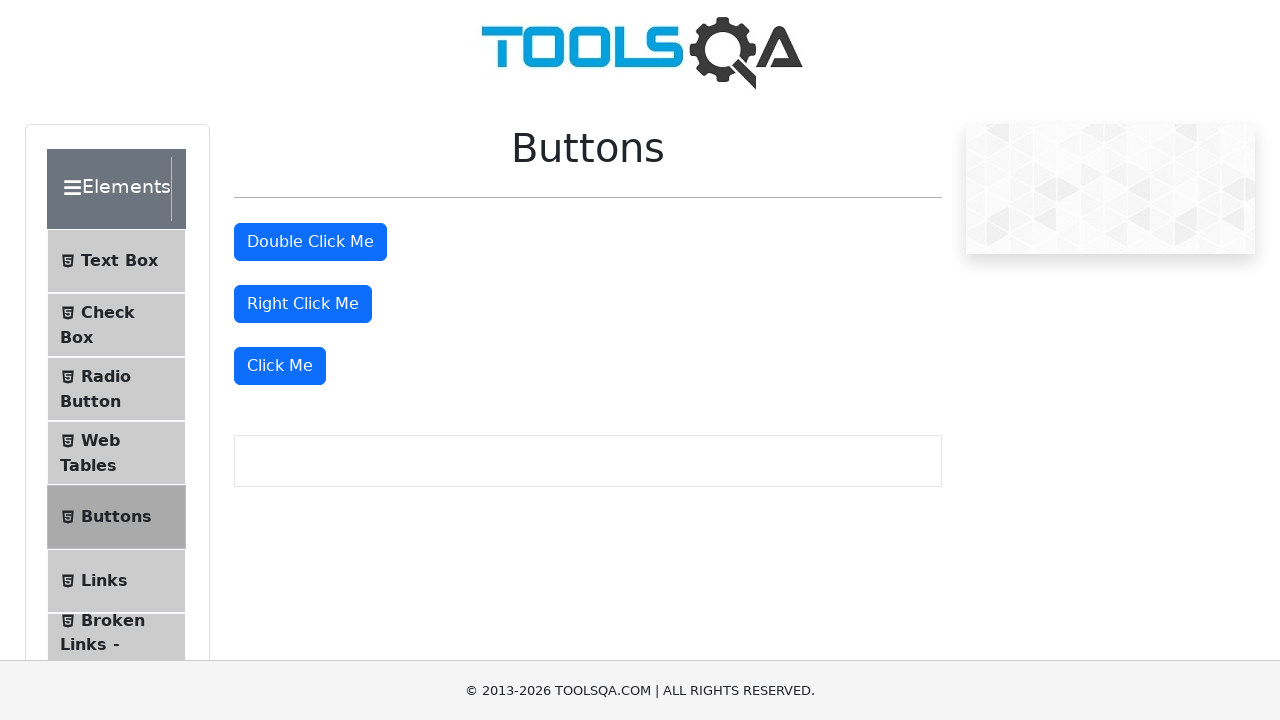

Performed regular click on 'Click Me' button at (280, 366) on text="Click Me"
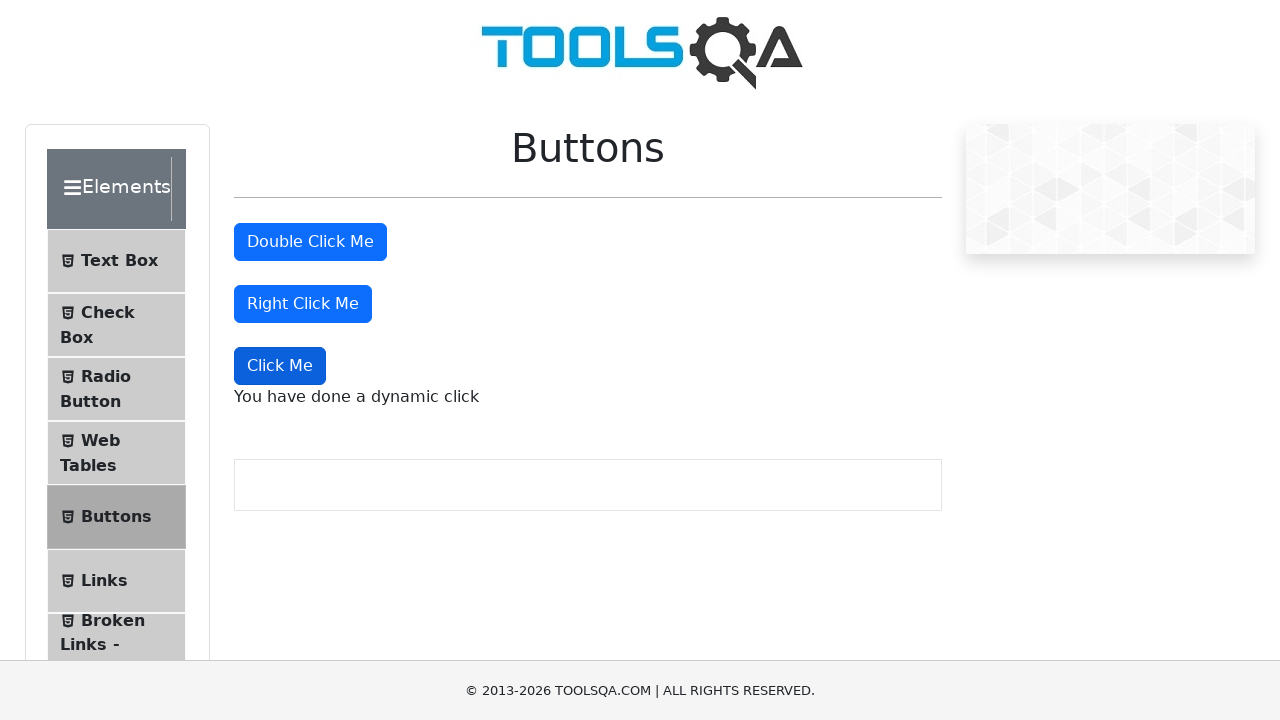

Regular click message appeared
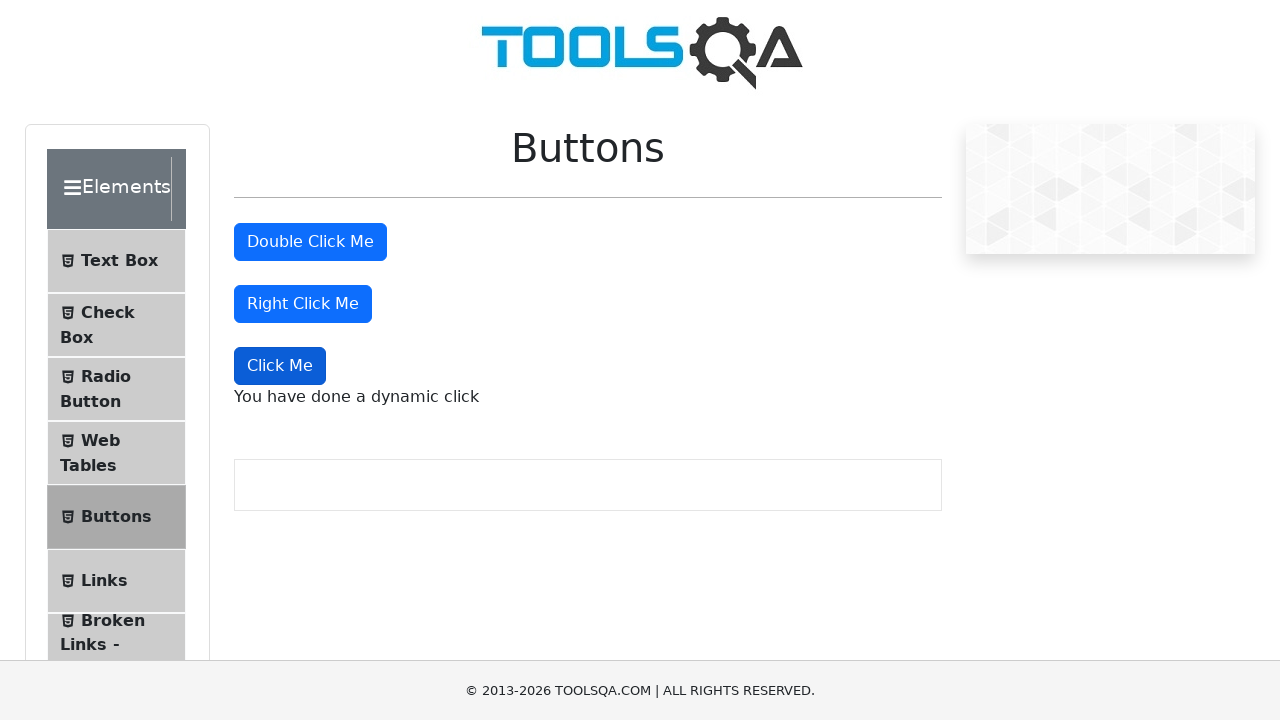

Performed double click on double click button at (310, 242) on #doubleClickBtn
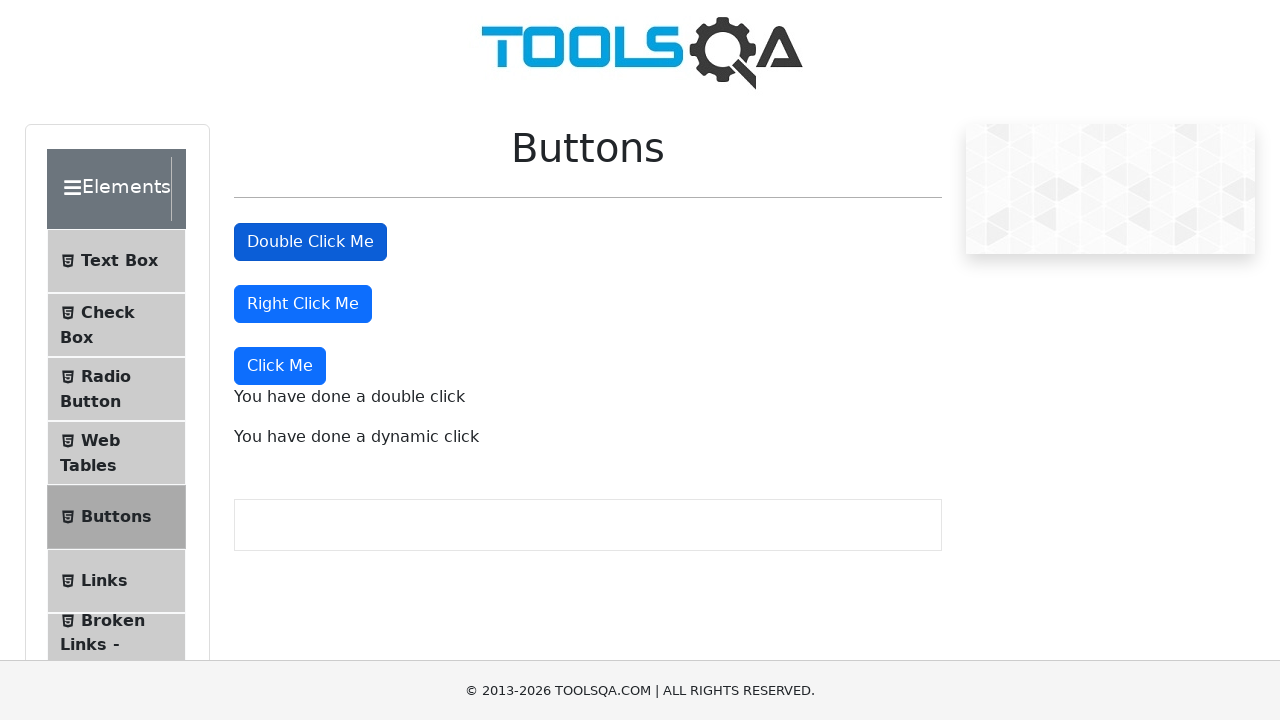

Double click message appeared
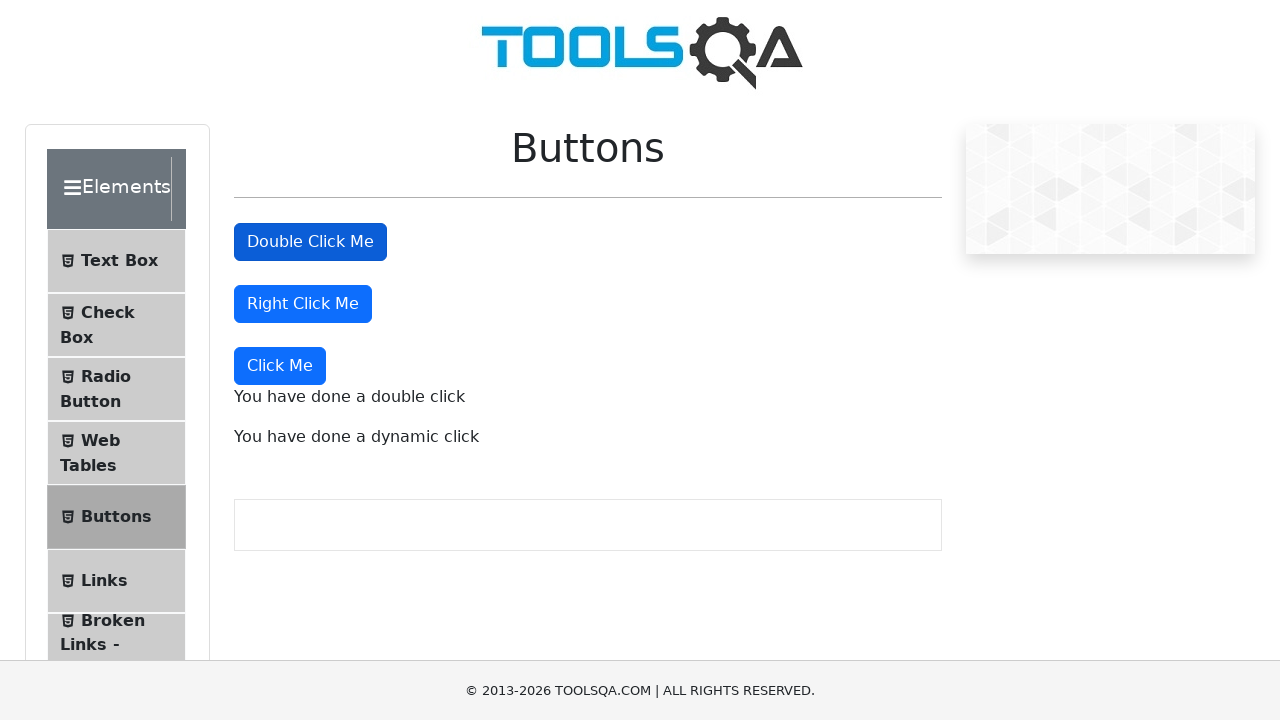

Performed right click on right click button at (303, 304) on #rightClickBtn
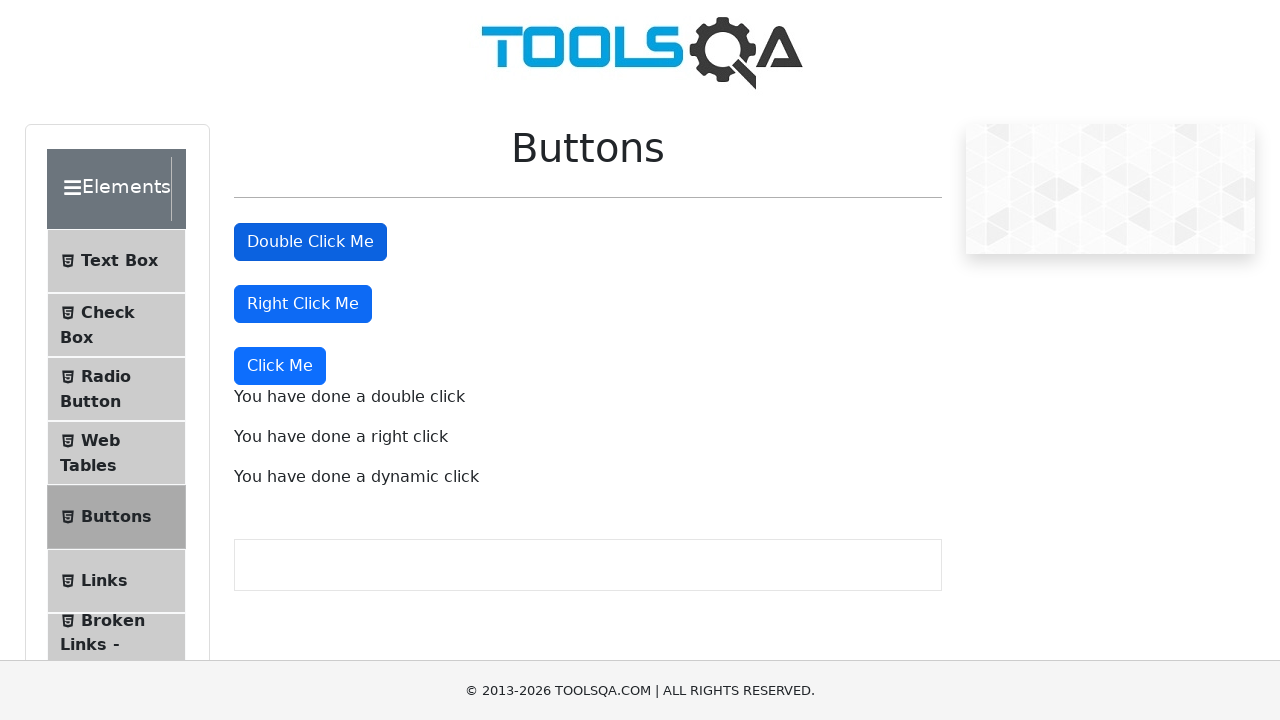

Right click message appeared
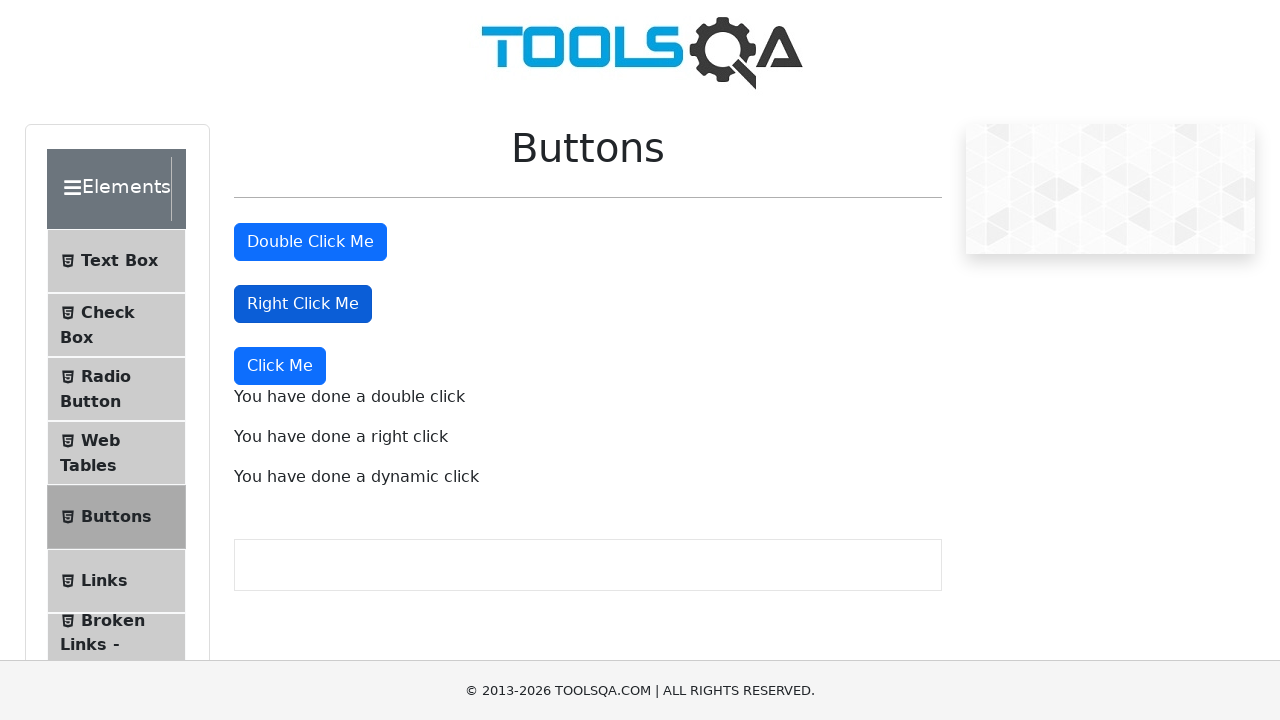

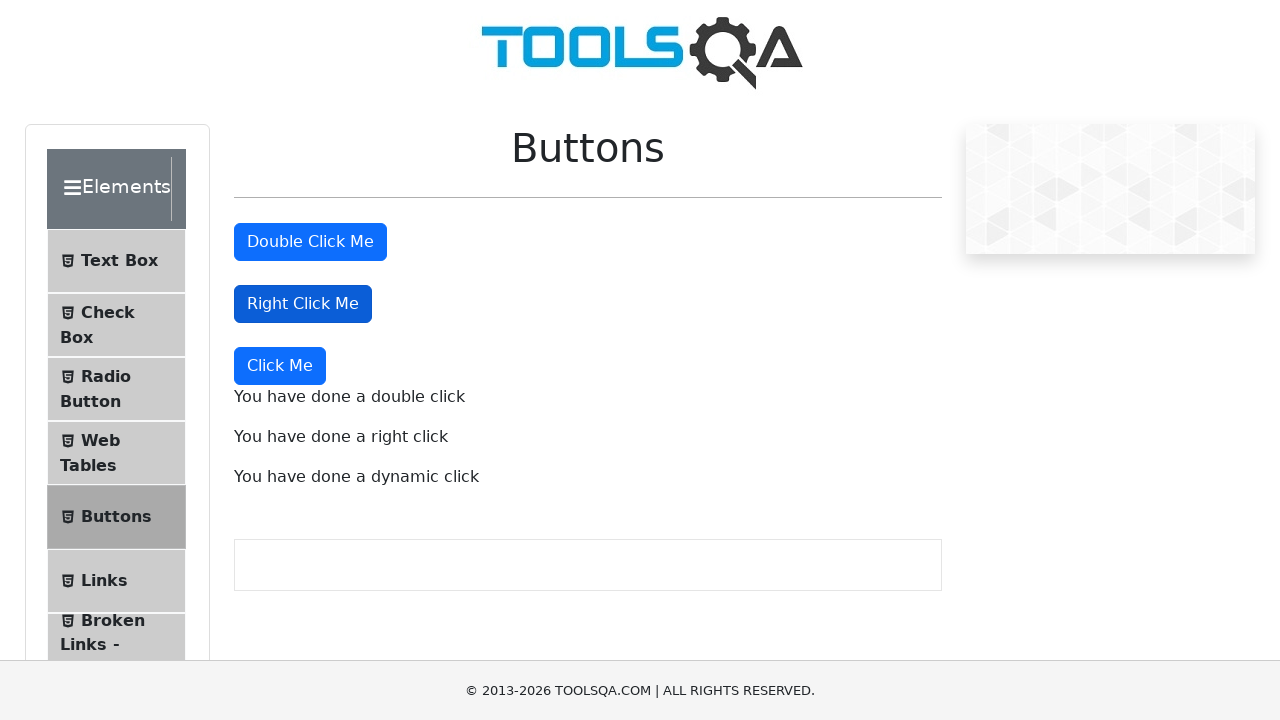